Opens the large modal dialog and verifies the modal title is displayed correctly as "Large Modal".

Starting URL: https://demoqa.com/modal-dialogs

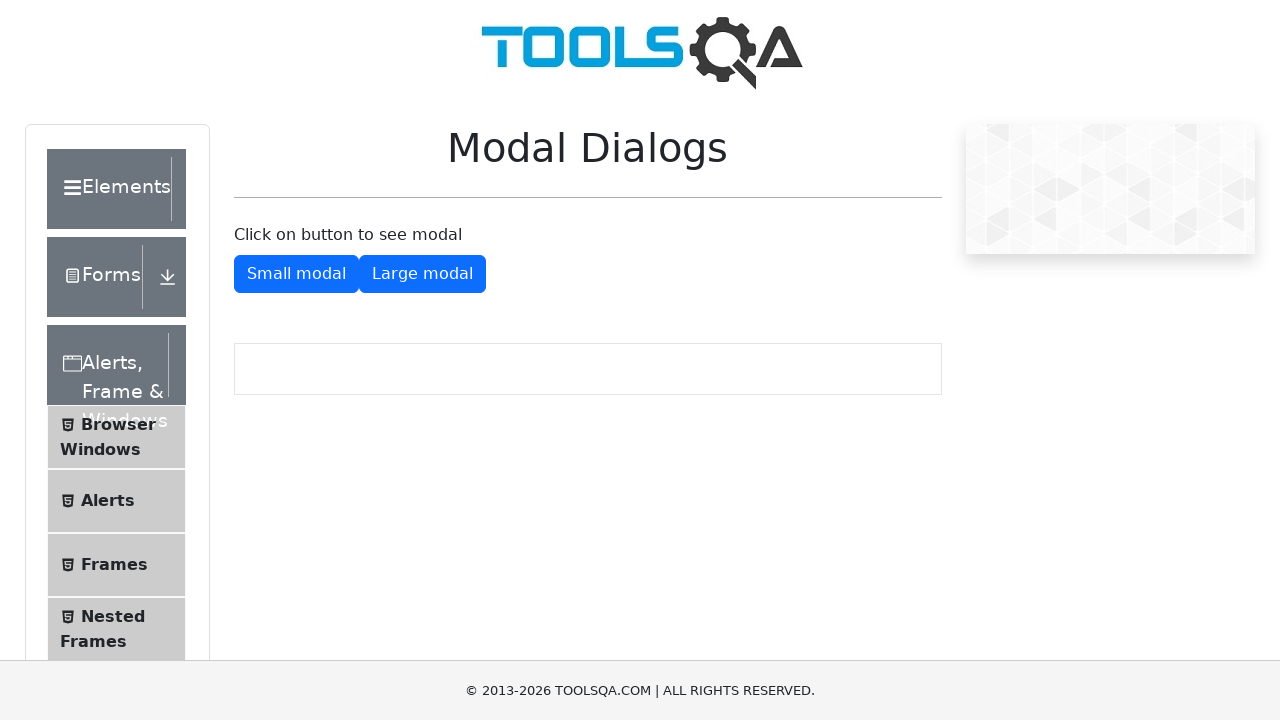

Clicked the large modal button at (422, 274) on #showLargeModal
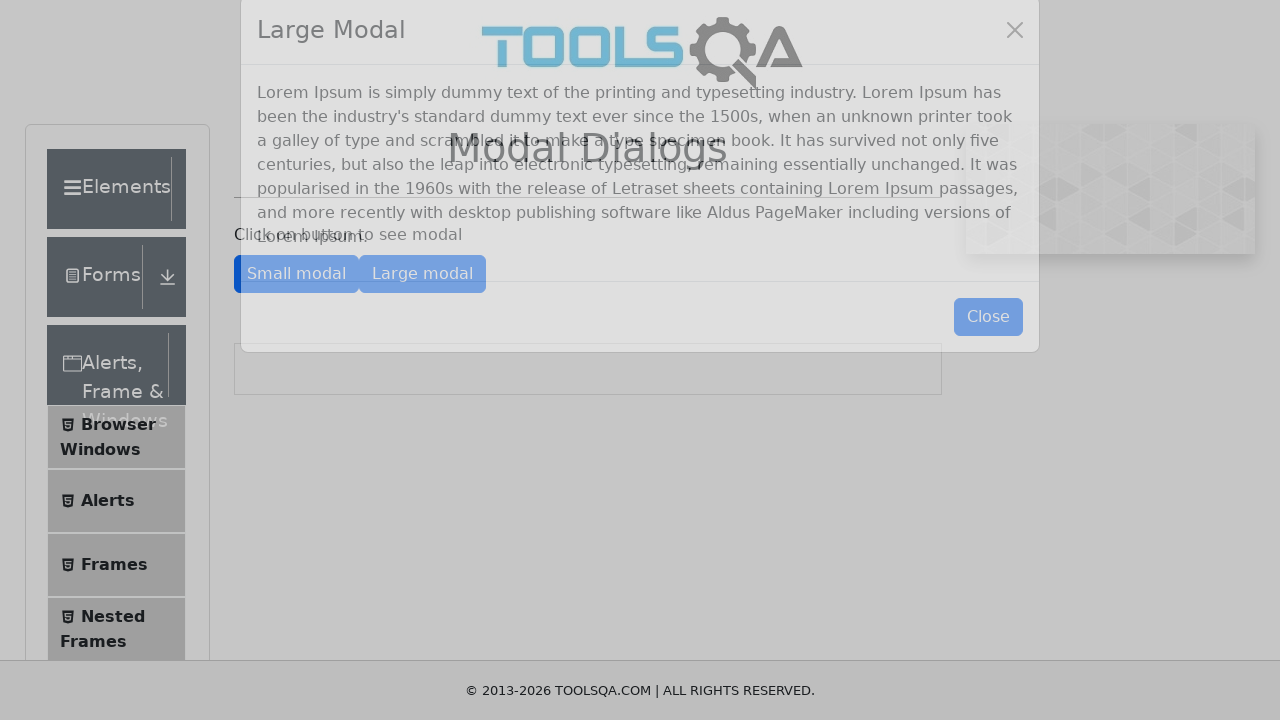

Modal dialog appeared
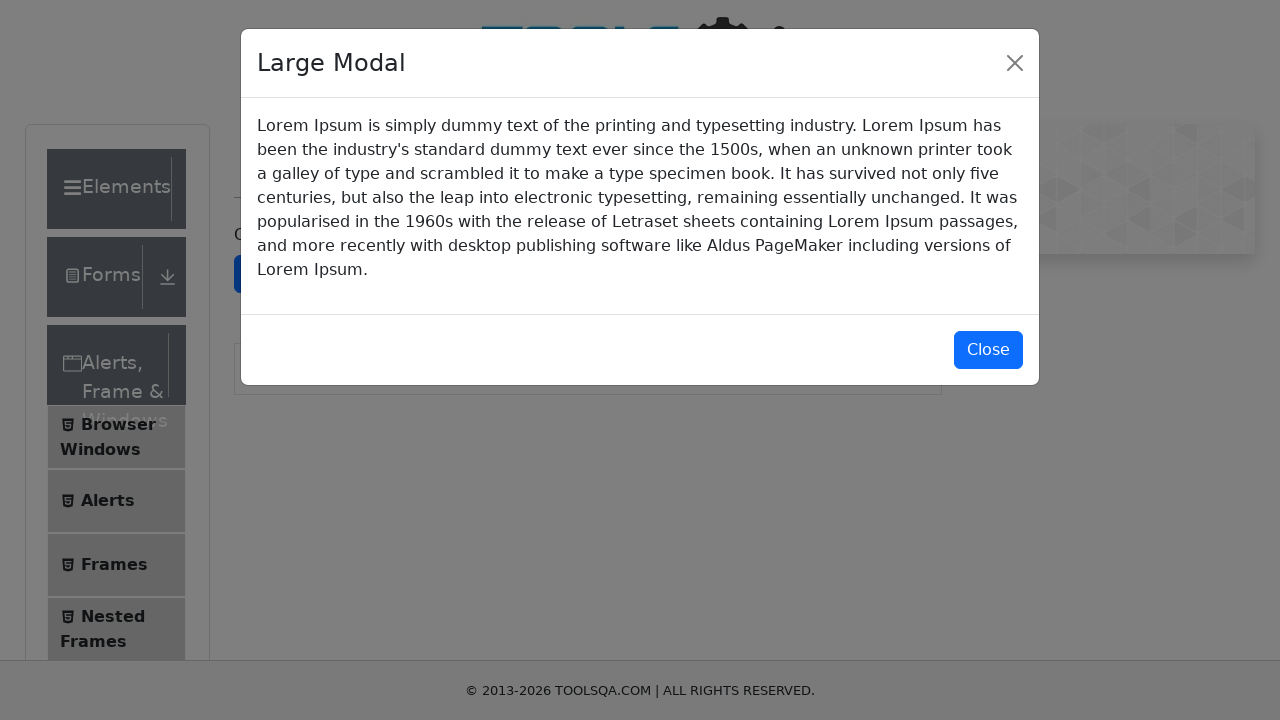

Modal title 'Large Modal' is displayed correctly
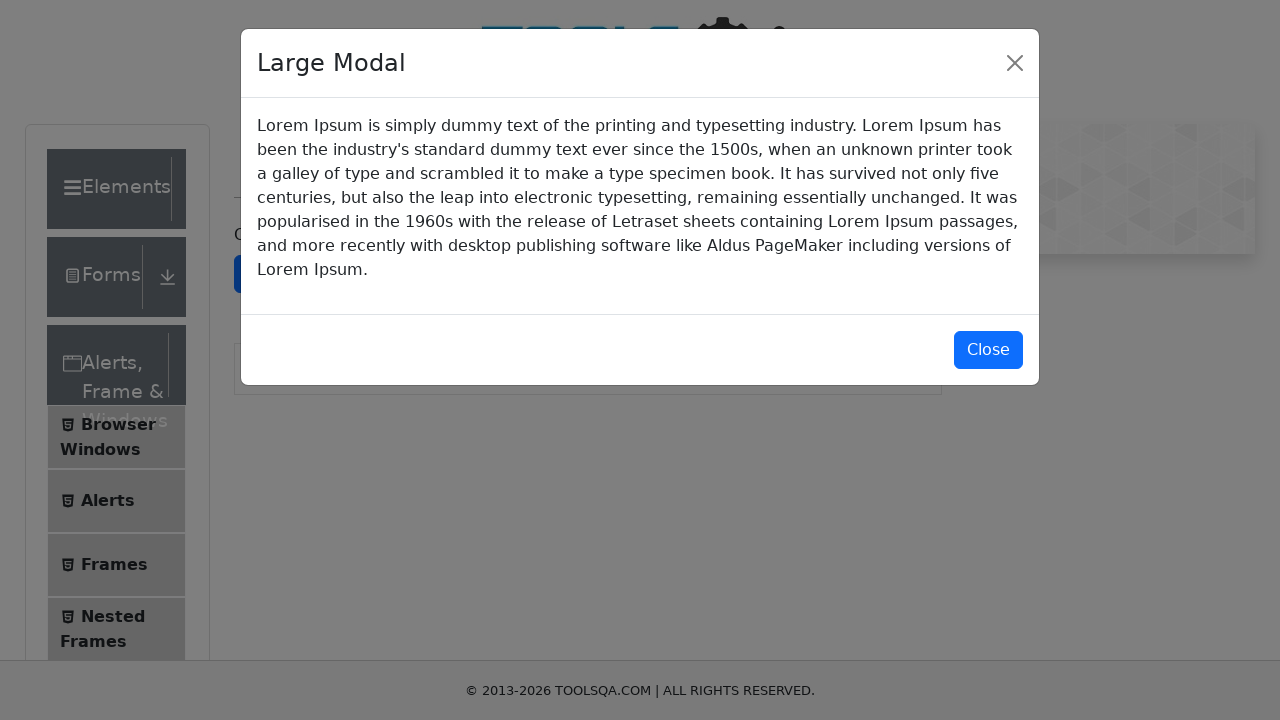

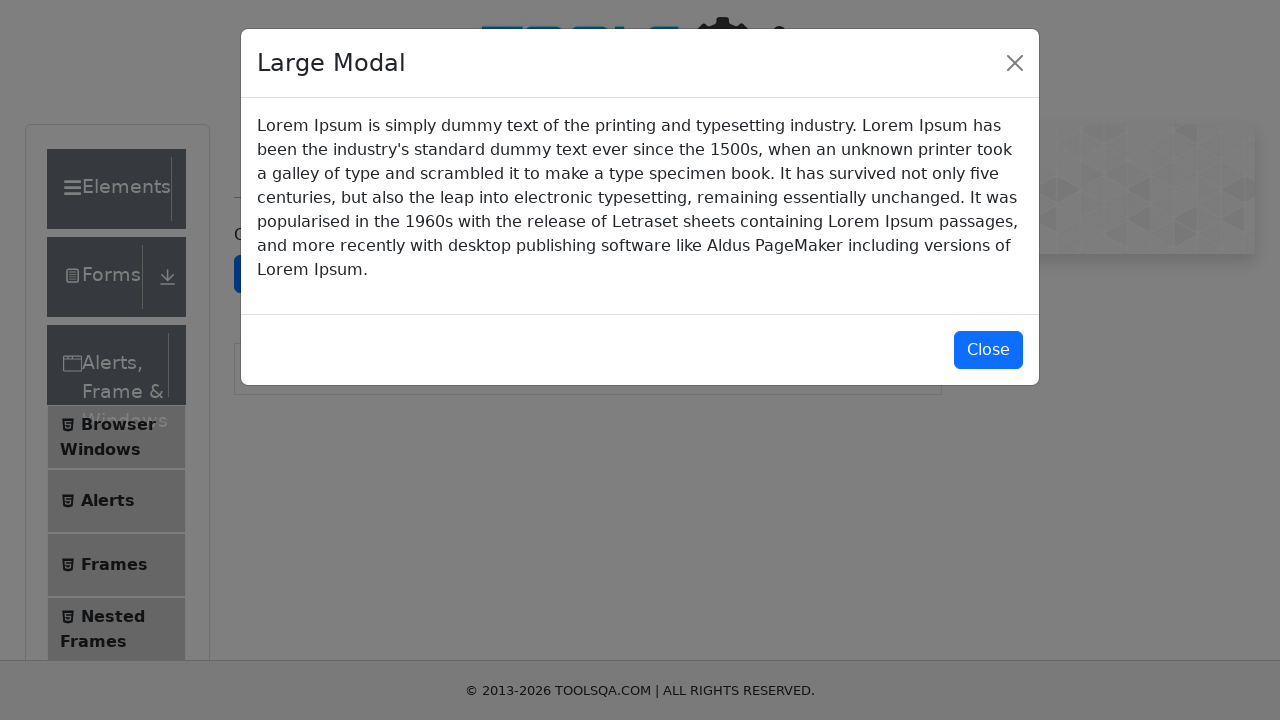